Tests the registration form validation by submitting a weak password and verifying that an error alert is displayed with the expected message about needing a stronger password.

Starting URL: http://automationbykrishna.com/

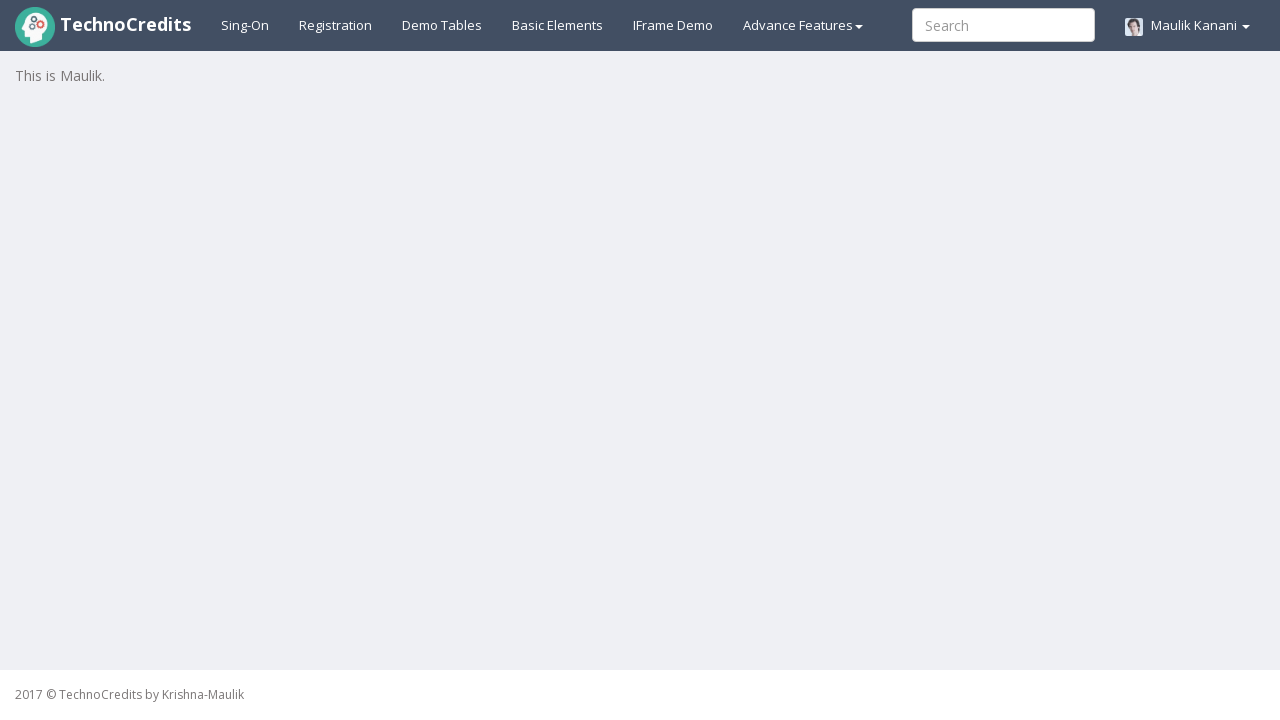

Clicked Registration button at (336, 25) on a#registration2
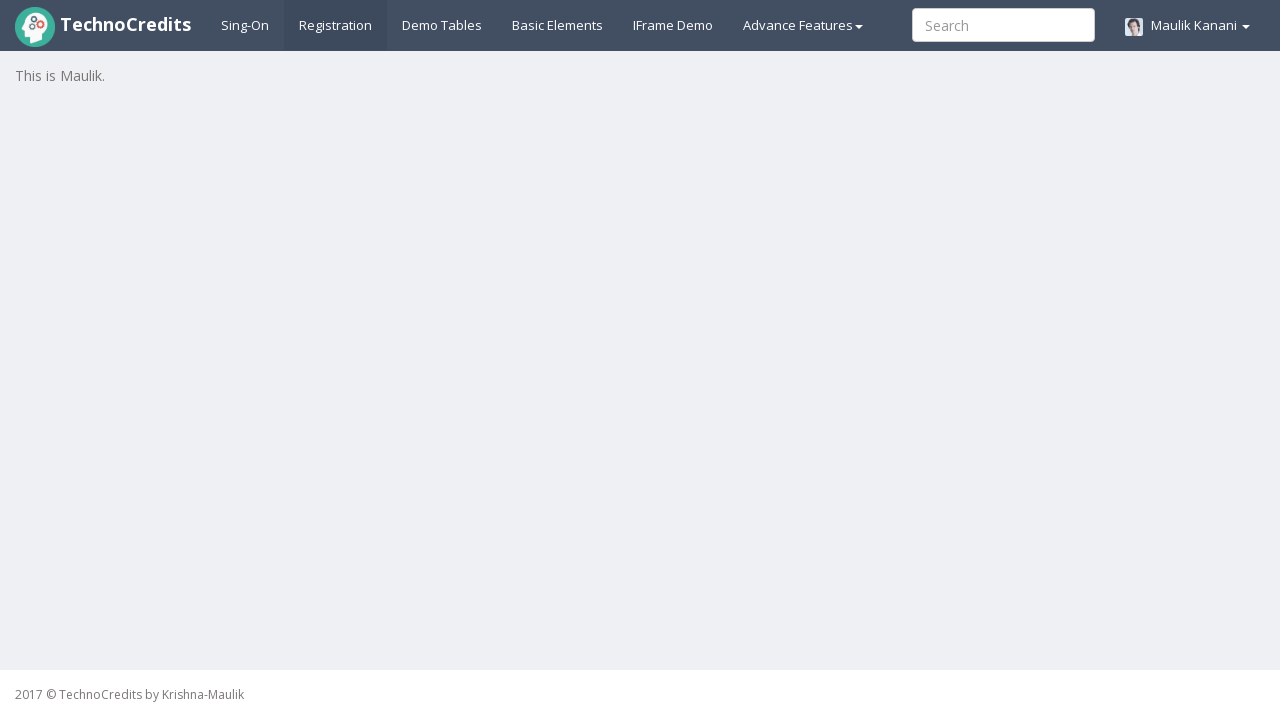

Registration form appeared with username field visible
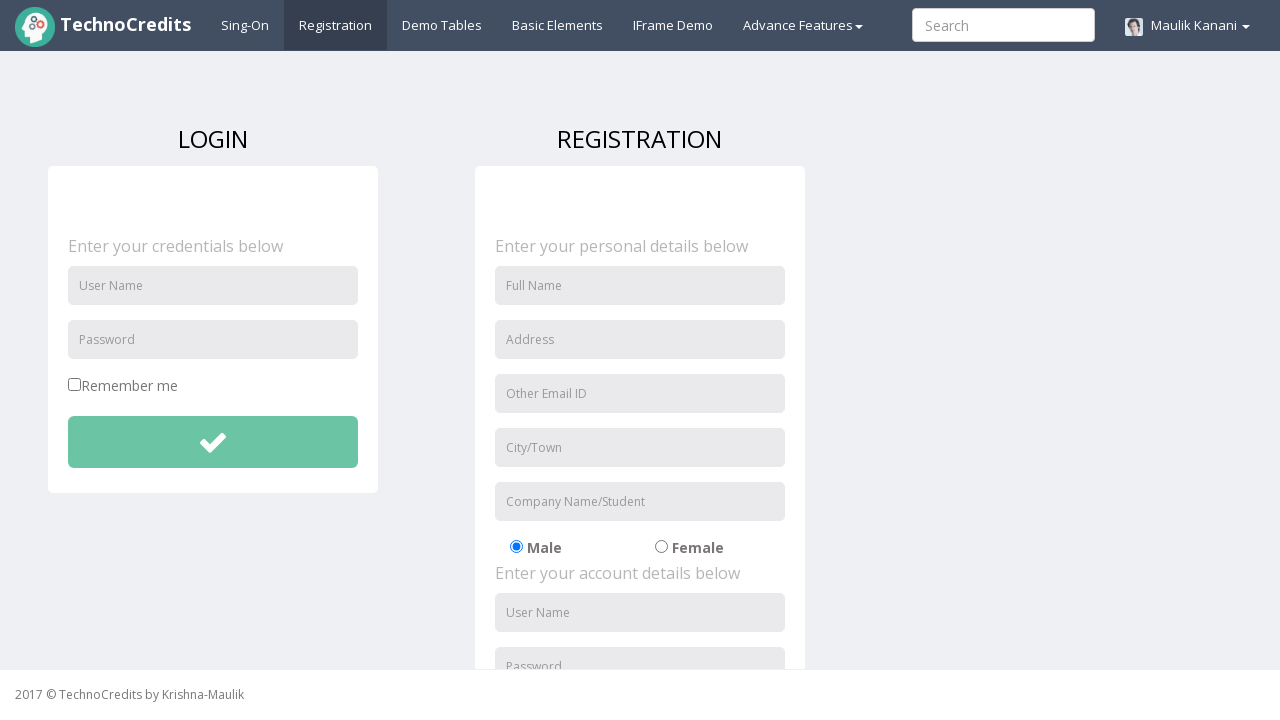

Filled username field with 'sasmita' on input#unameSignin
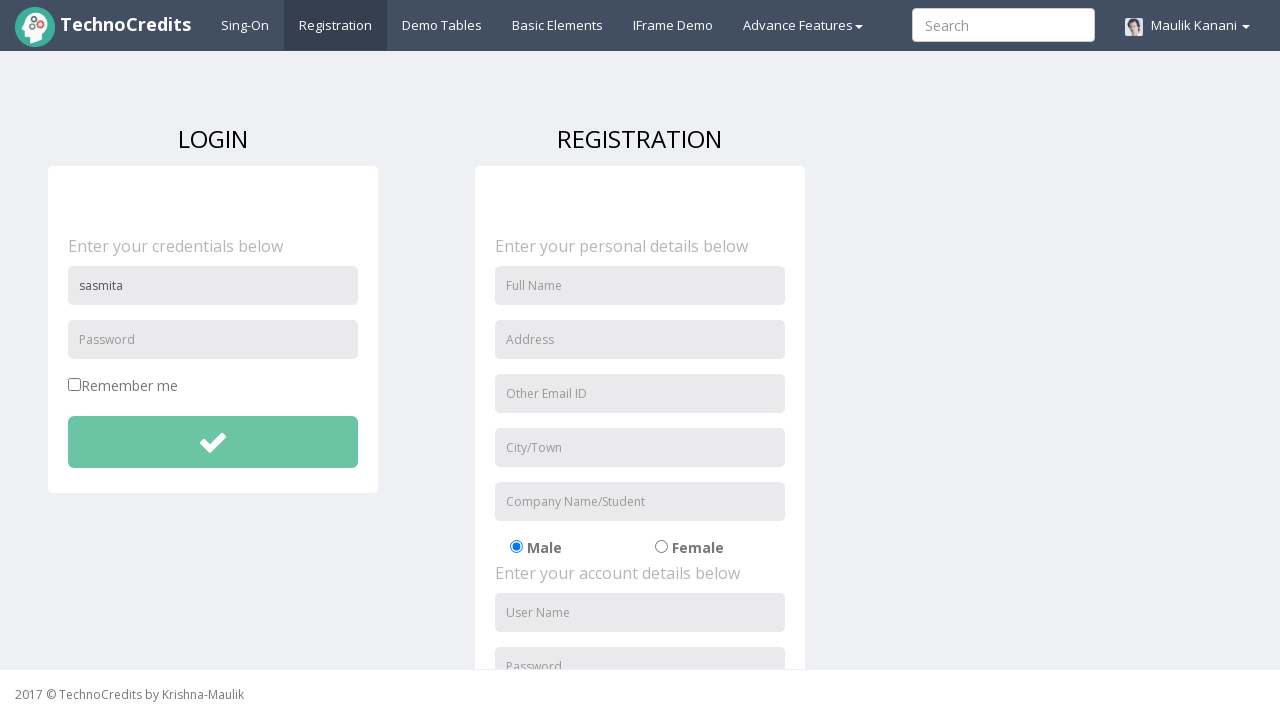

Filled password field with weak password '123' on input[placeholder='Password']
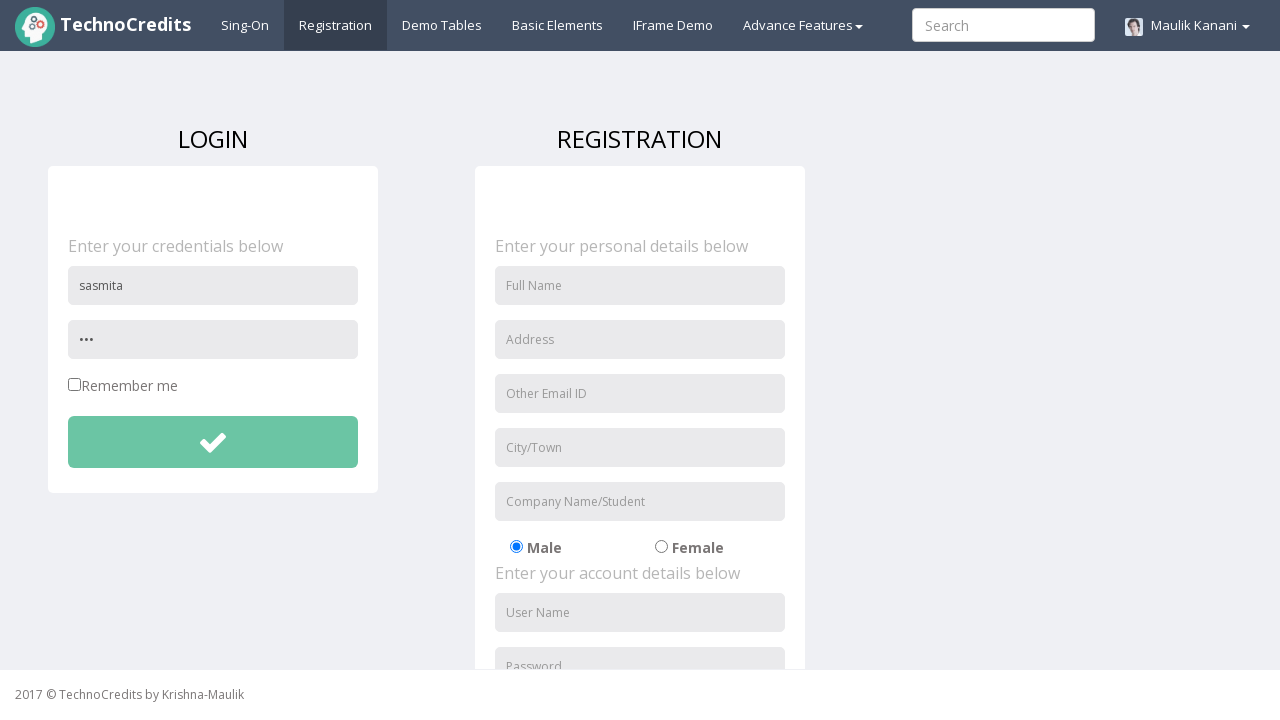

Set up dialog handler to capture alert message
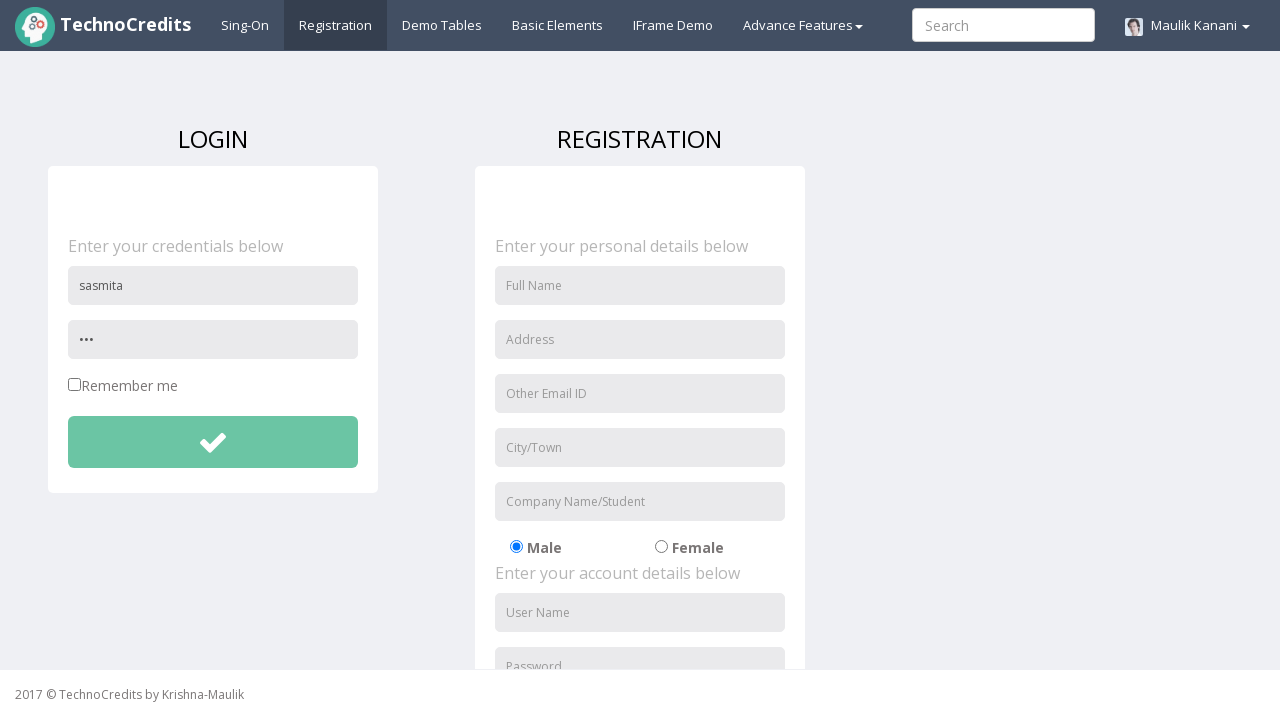

Clicked Submit button to submit registration form at (213, 442) on #btnsubmitdetails
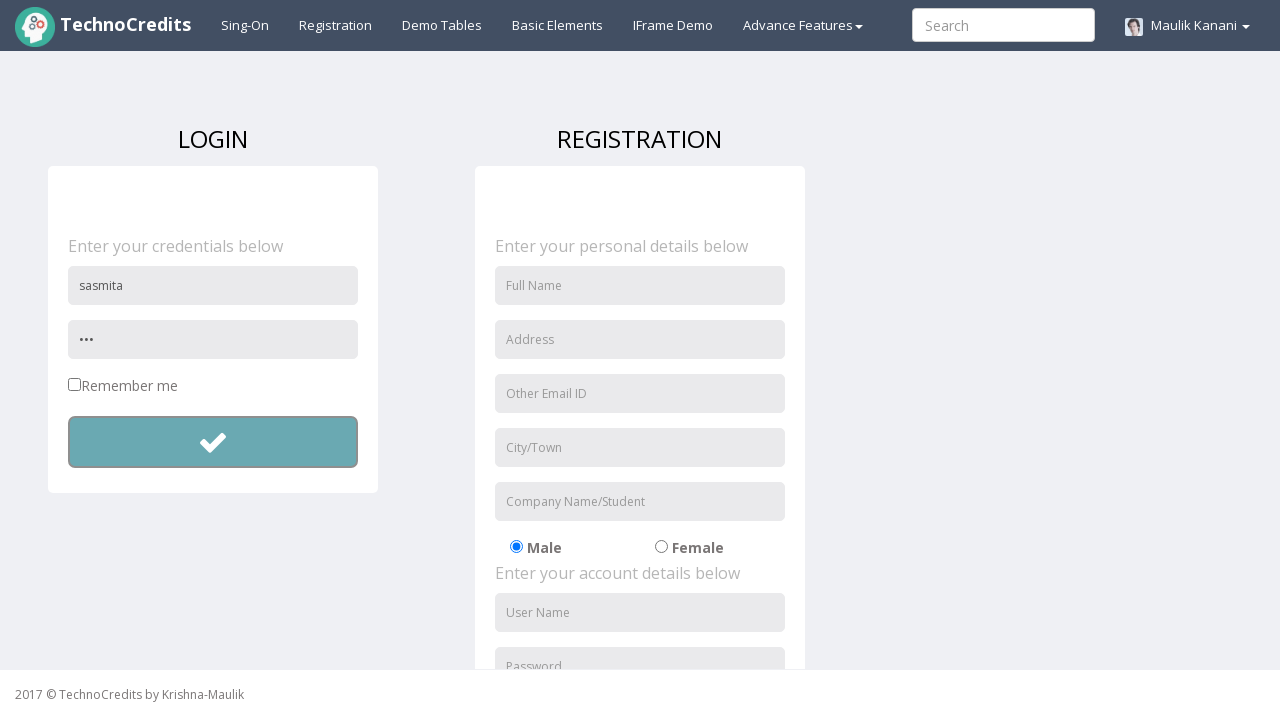

Waited for alert to be processed and verified error message about weak password was displayed
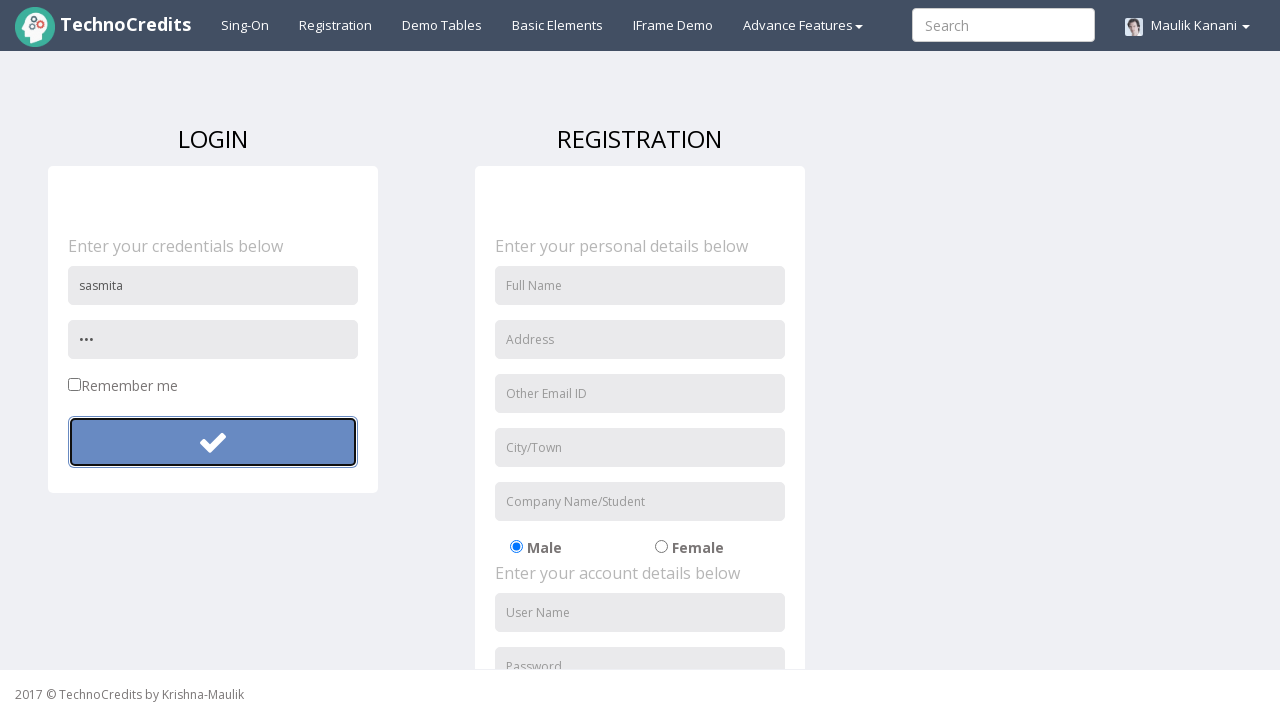

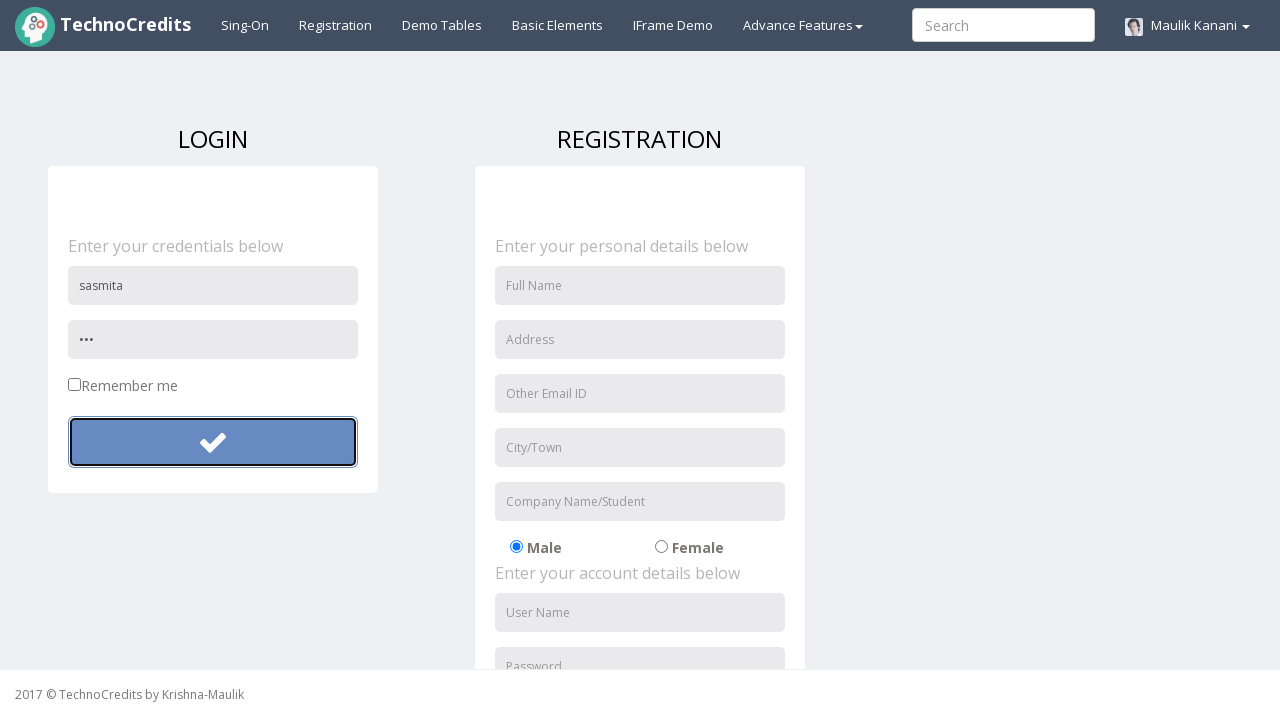